Tests dynamic disabled buttons by clicking a sequence of buttons that become enabled one after another, verifying all buttons can be clicked successfully.

Starting URL: https://testpages.eviltester.com/styled/dynamic-buttons-disabled.html

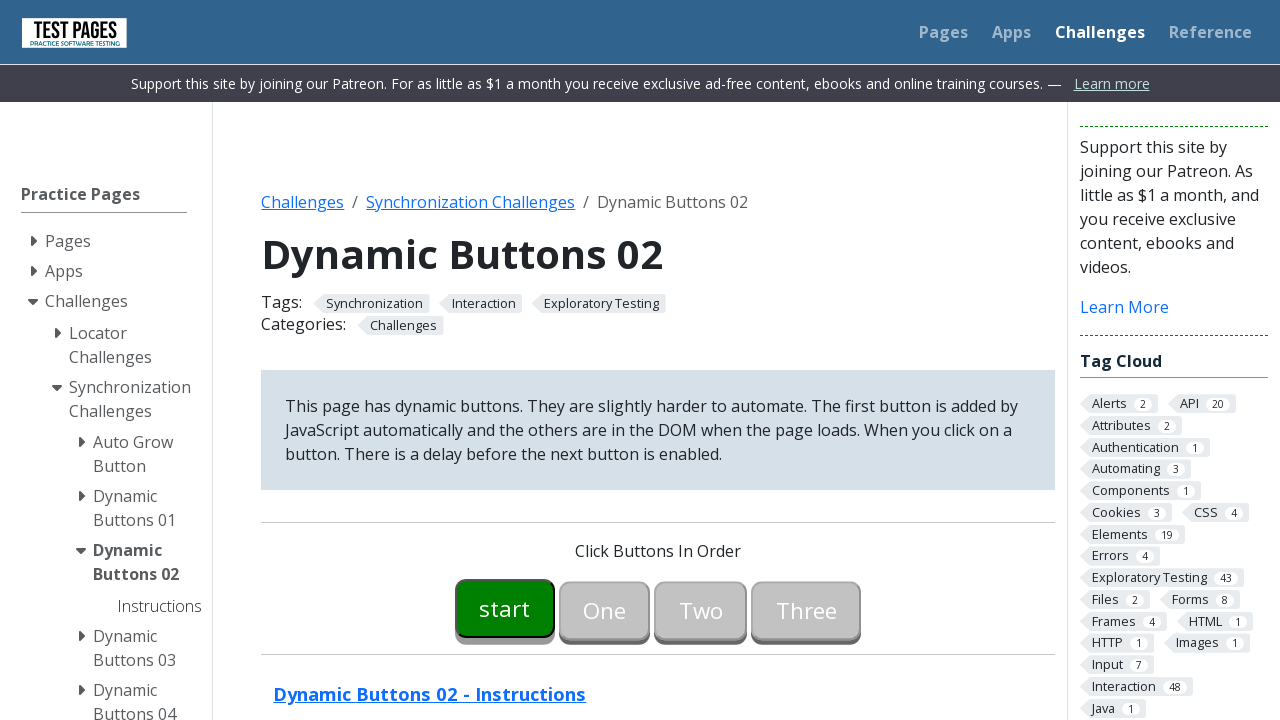

Clicked button00 at (505, 608) on #button00
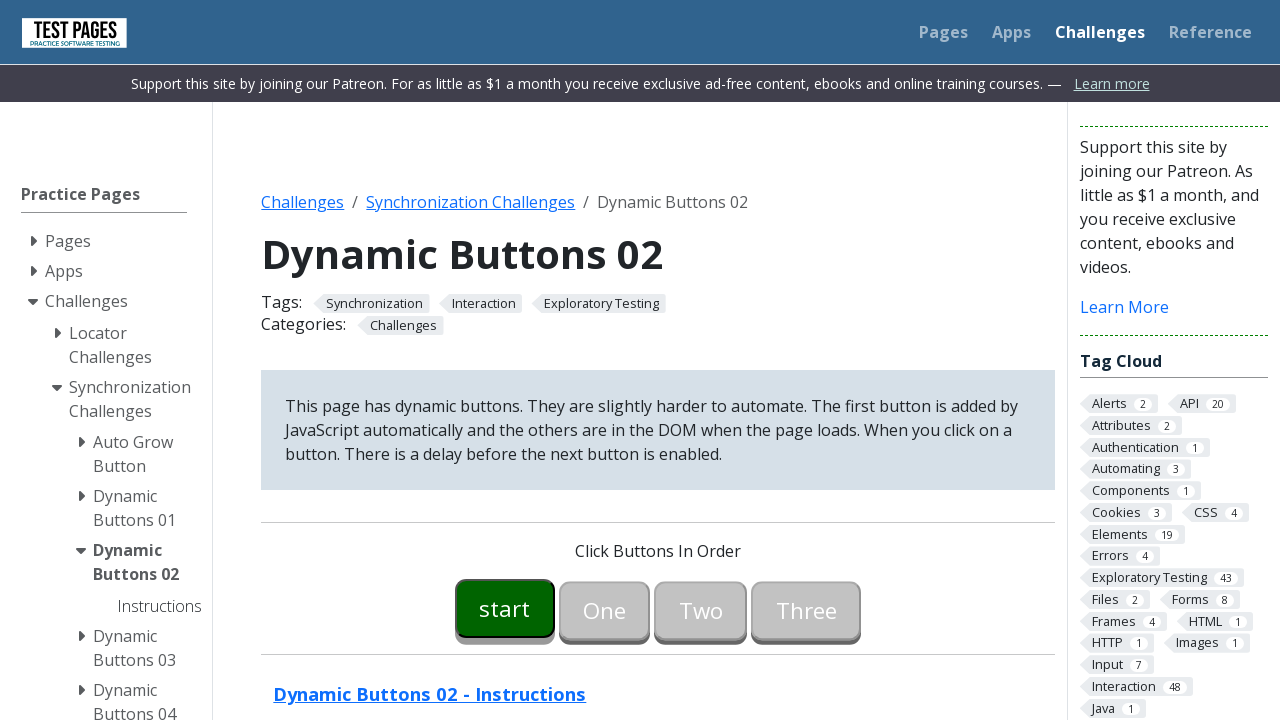

Clicked button01 at (605, 608) on #button01
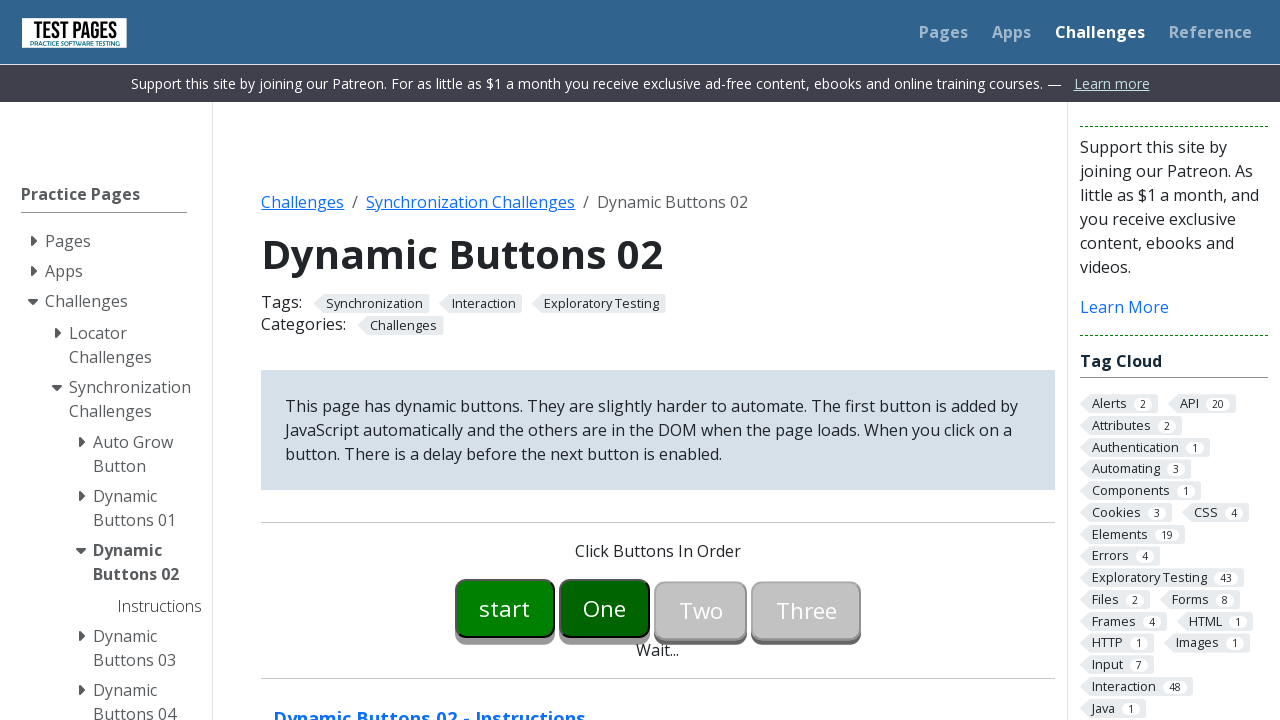

Clicked button02 at (701, 608) on #button02
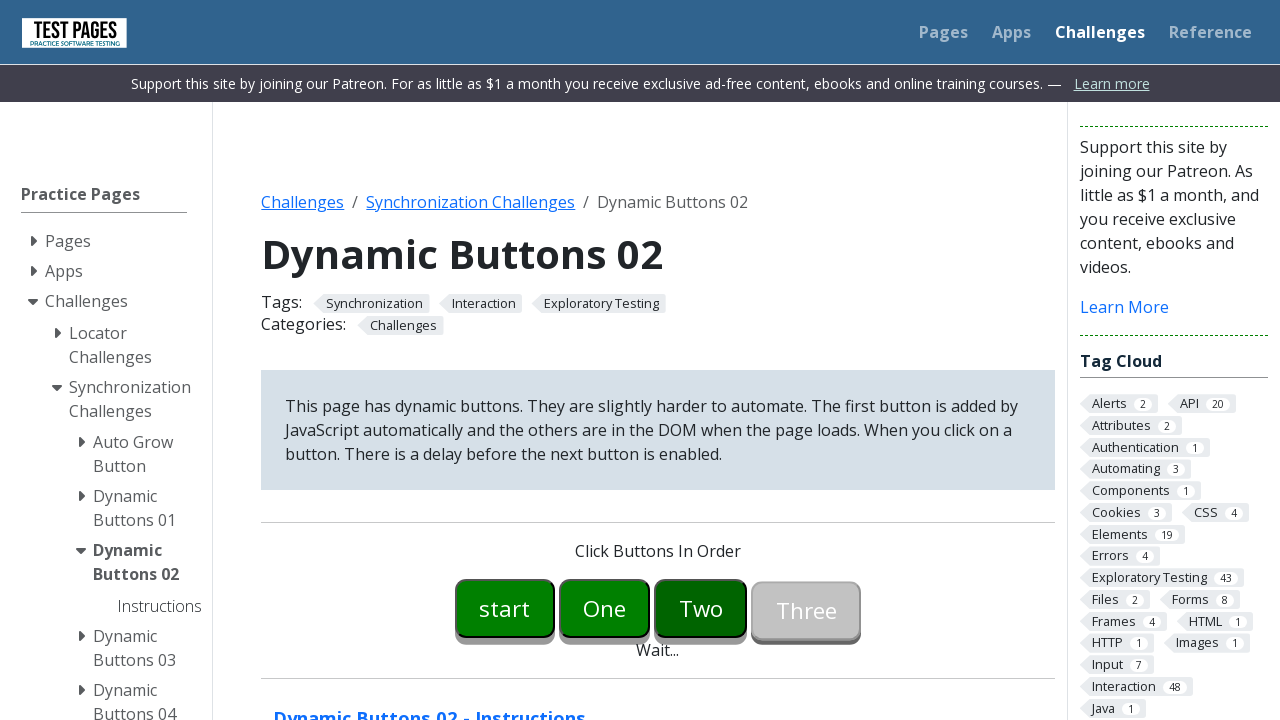

Clicked button03 at (806, 608) on #button03
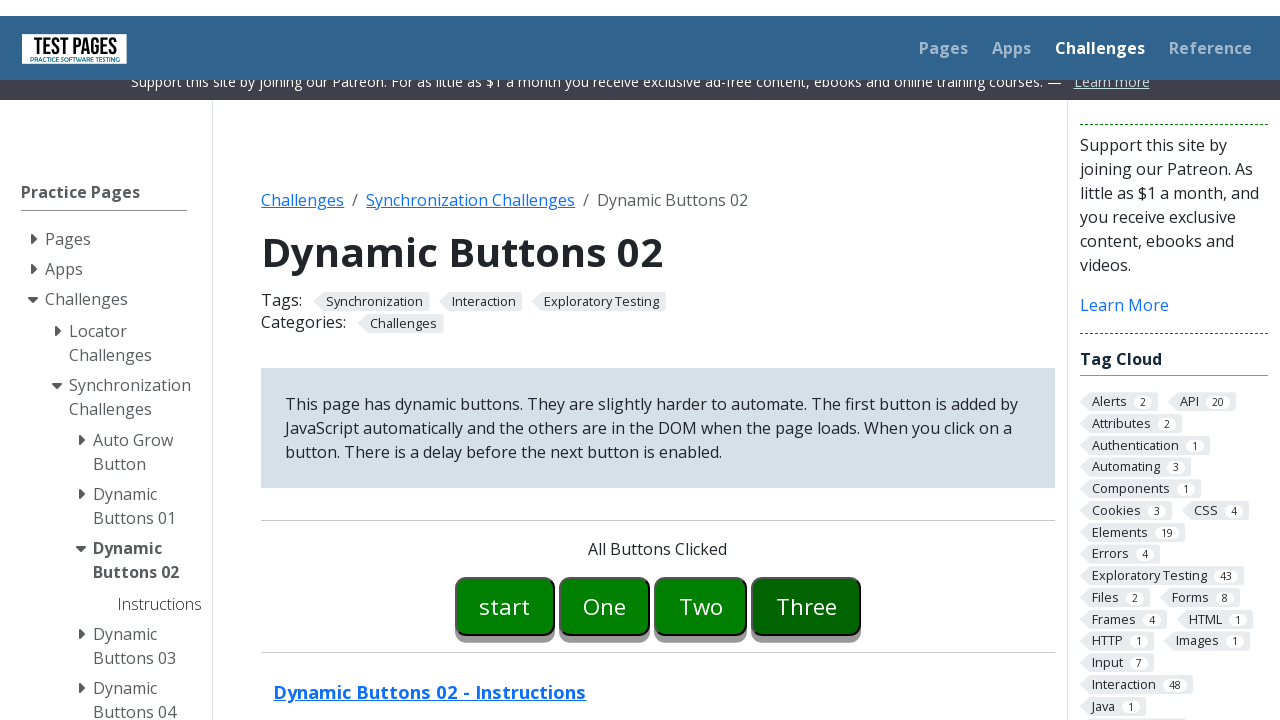

Success message 'All Buttons Clicked' appeared
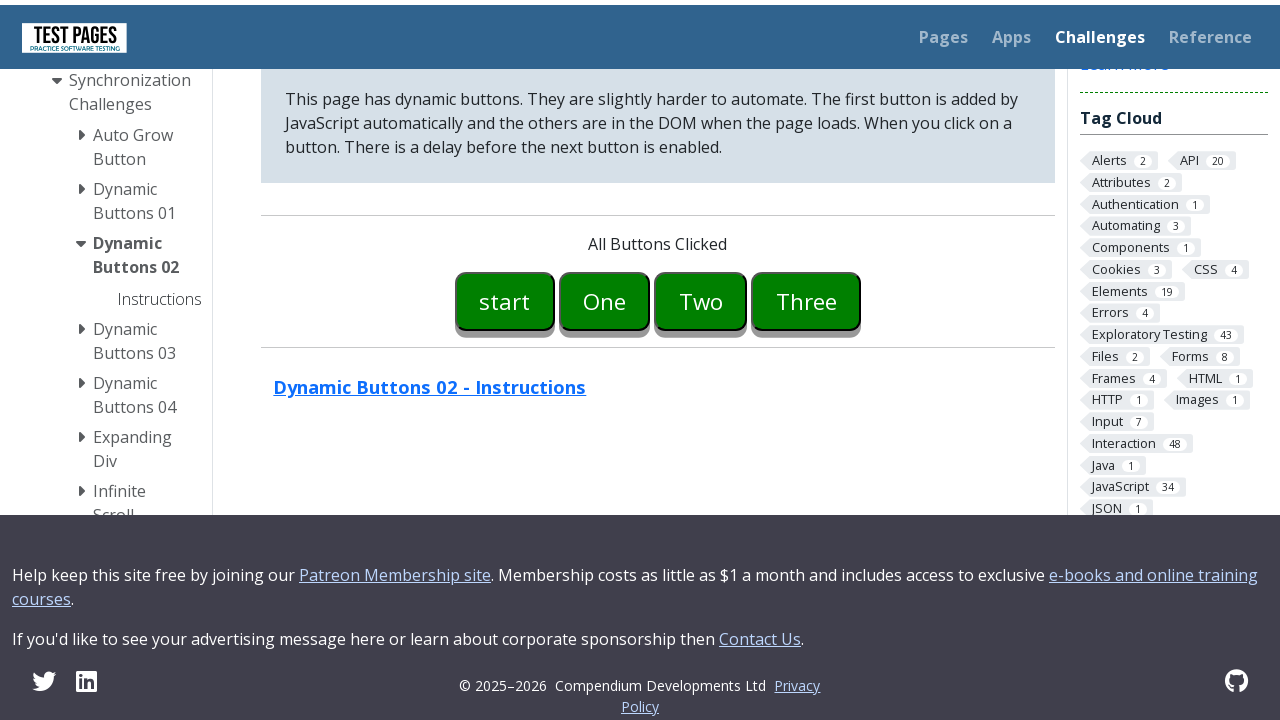

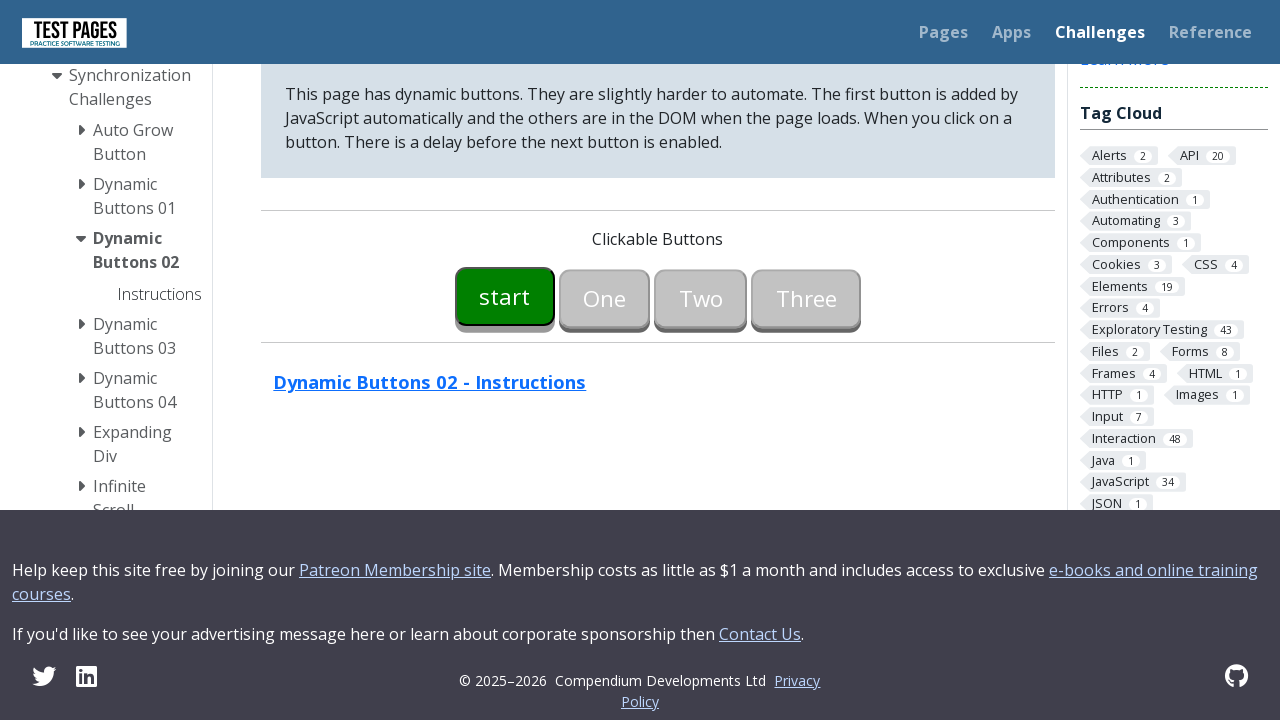